Tests basic HTML form controls by selecting a radio button, checking language checkboxes, clicking register, and then clearing the form

Starting URL: https://www.hyrtutorials.com/p/basic-controls.html

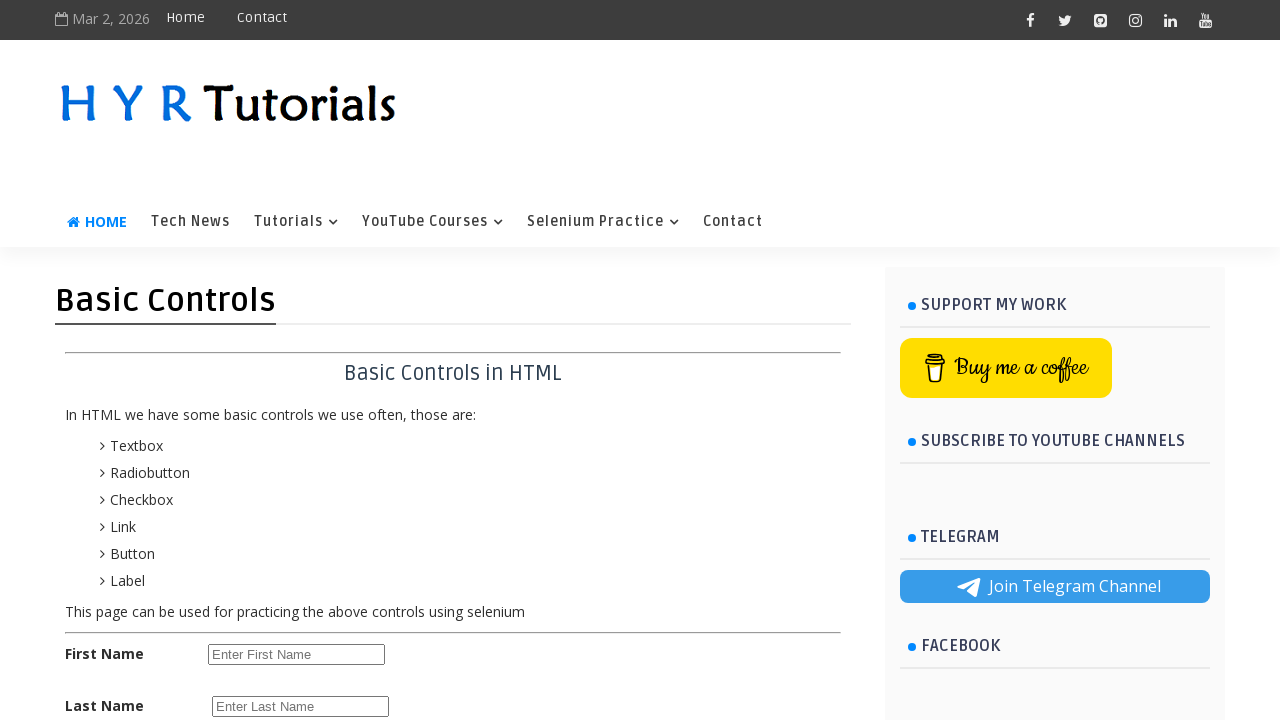

Selected female radio button at (286, 360) on #femalerb
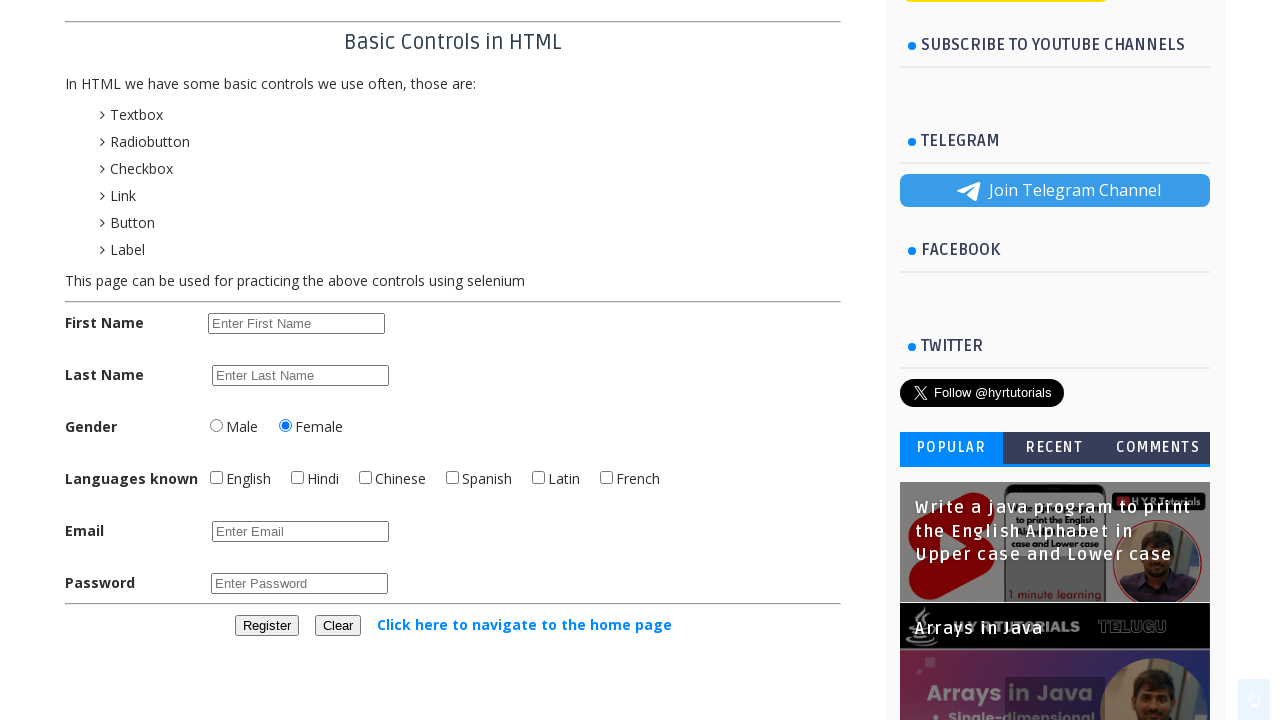

Checked English language checkbox at (216, 478) on #englishchbx
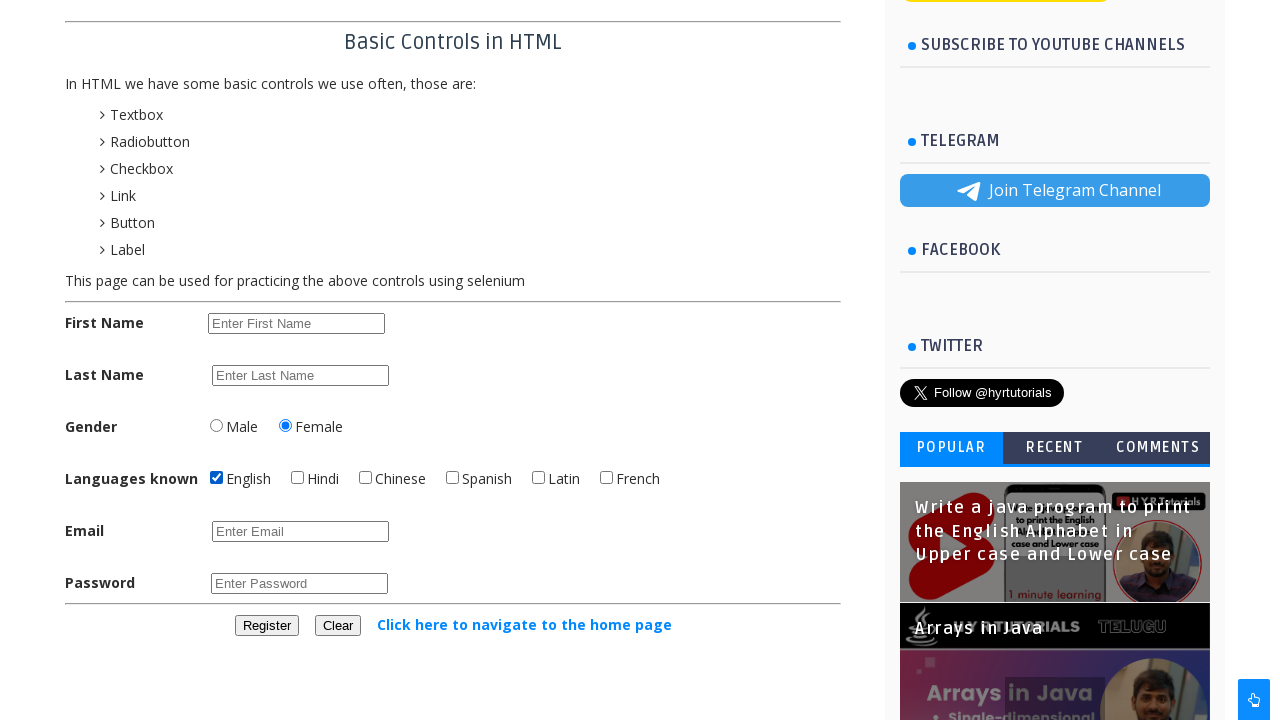

Checked Hindi language checkbox at (298, 478) on #hindichbx
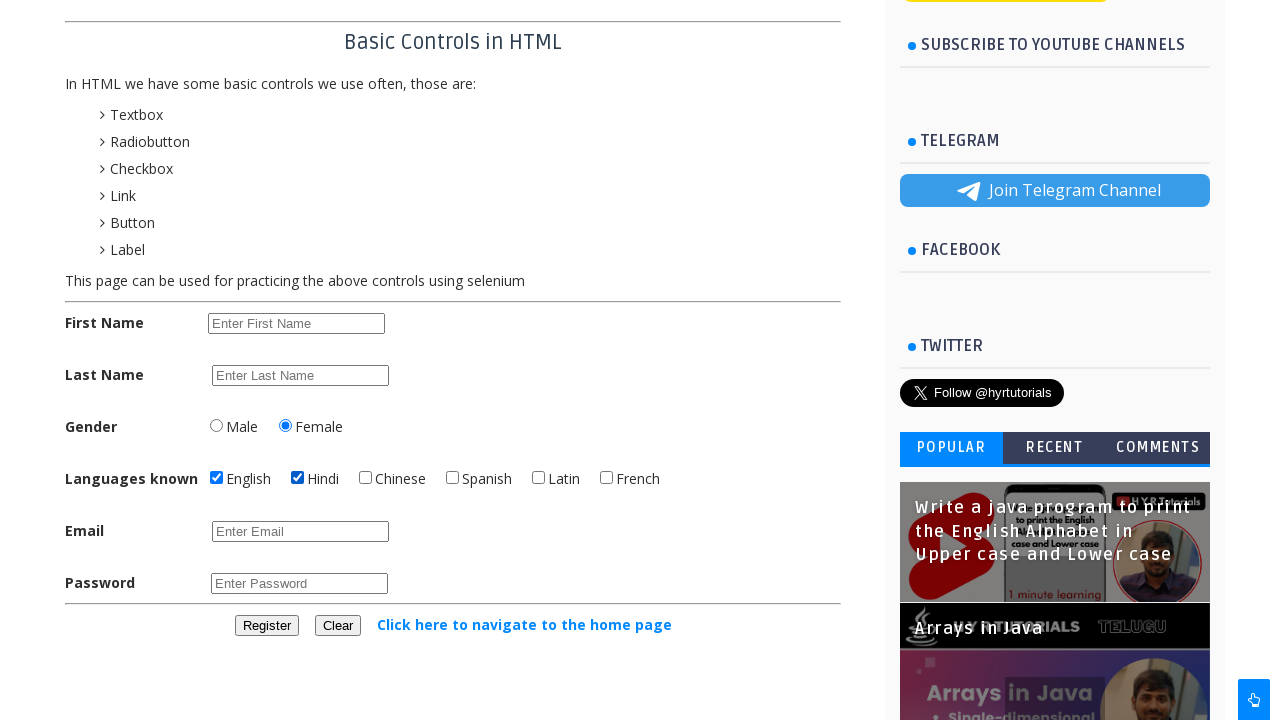

Clicked register button at (266, 626) on #registerbtn
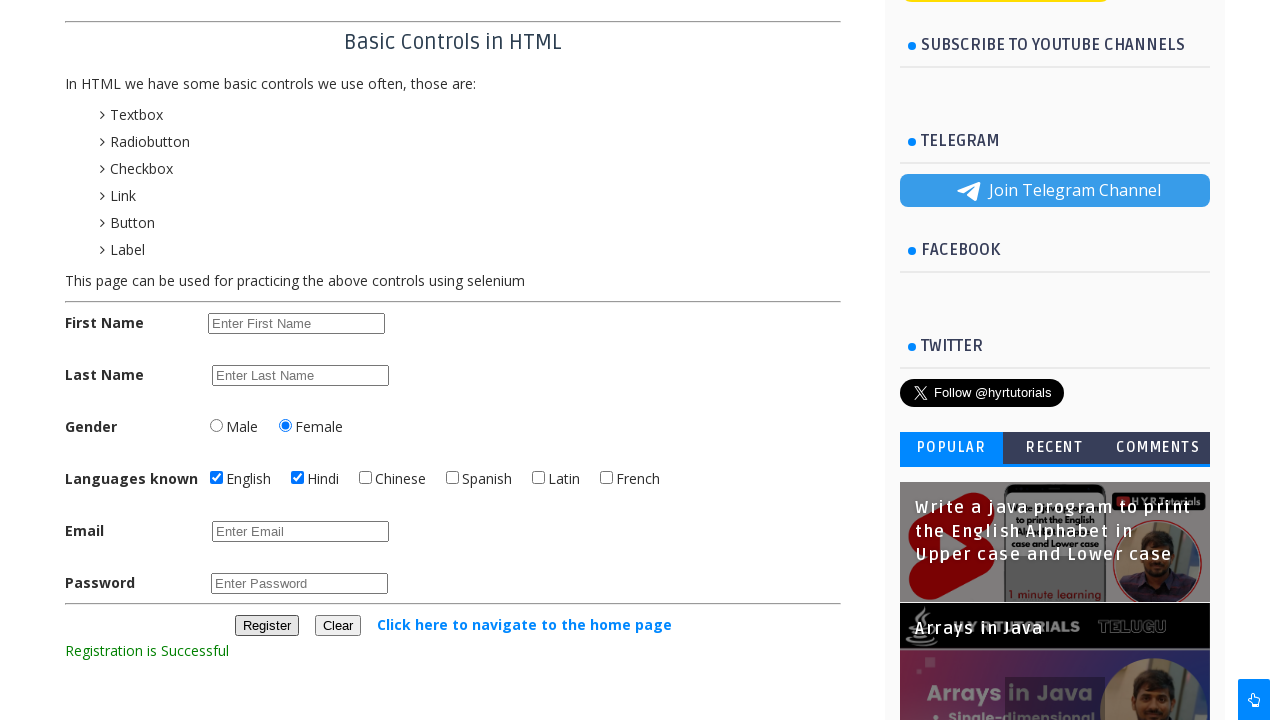

Clicked clear button to reset form at (338, 626) on #clearbtn
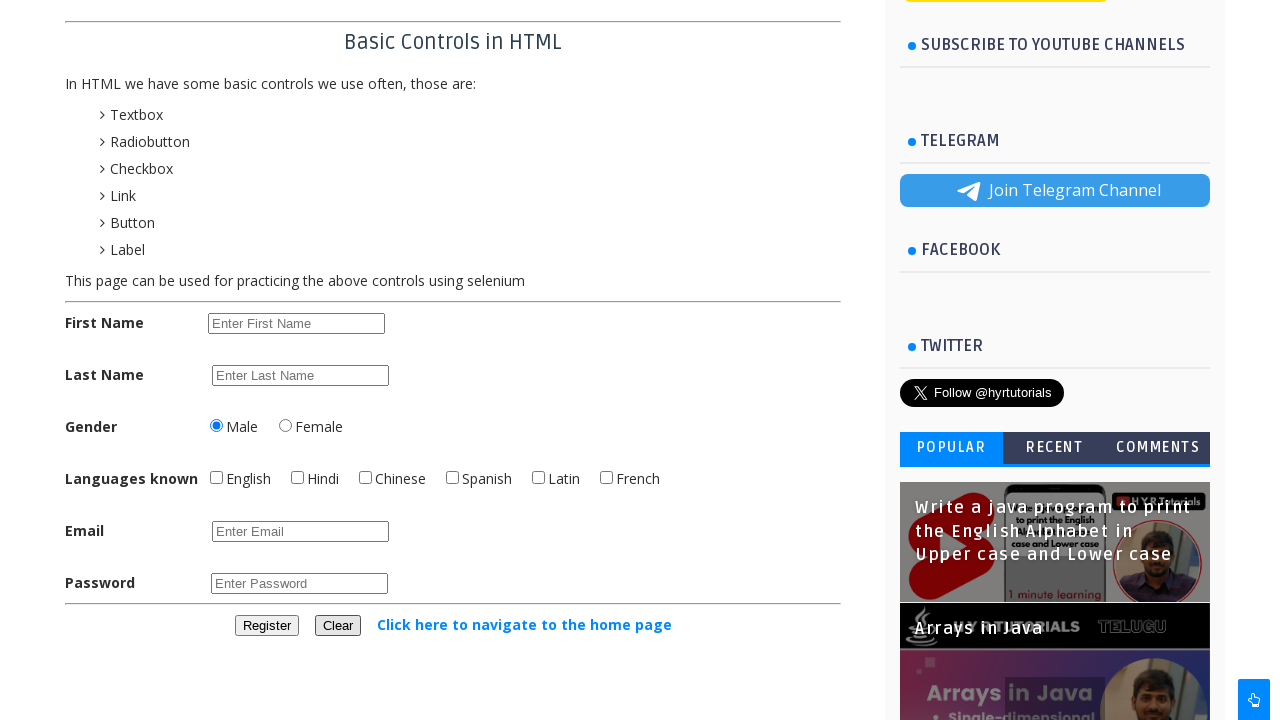

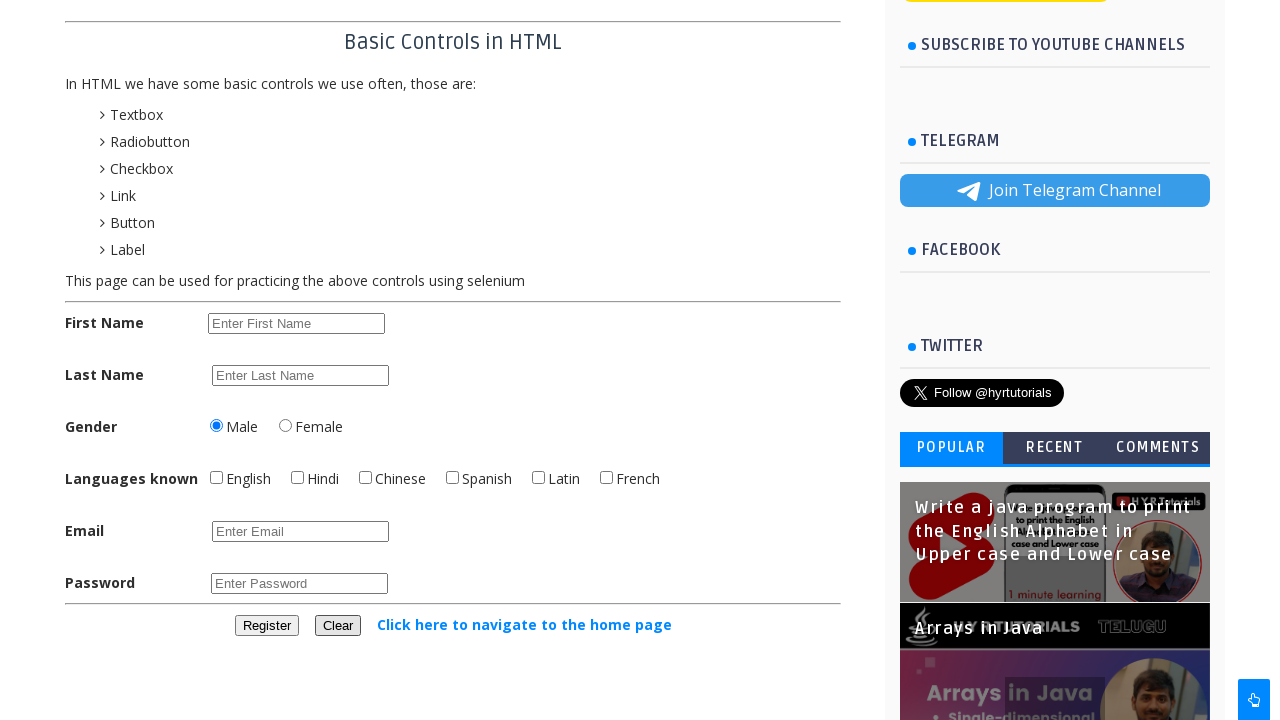